Tests a form by filling all input fields with text and clicking the submit button on a GitHub Pages form demo site.

Starting URL: http://suninjuly.github.io/find_xpath_form

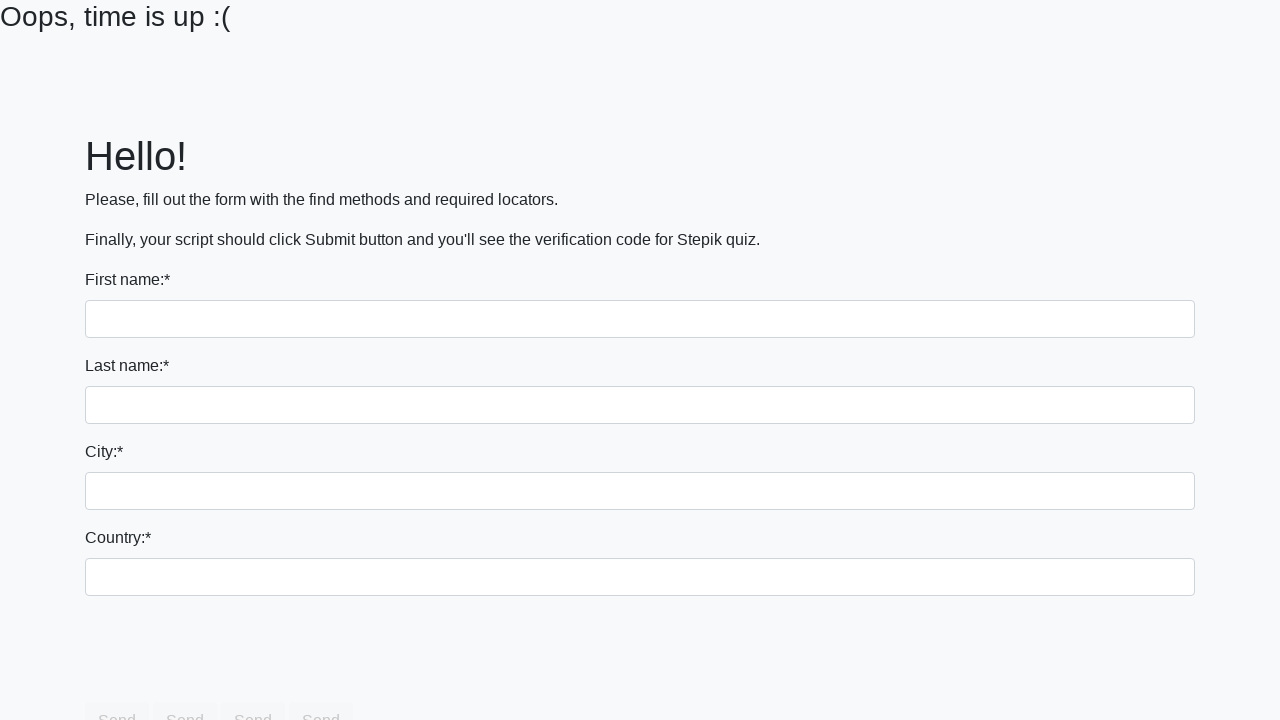

Navigated to GitHub Pages form demo site
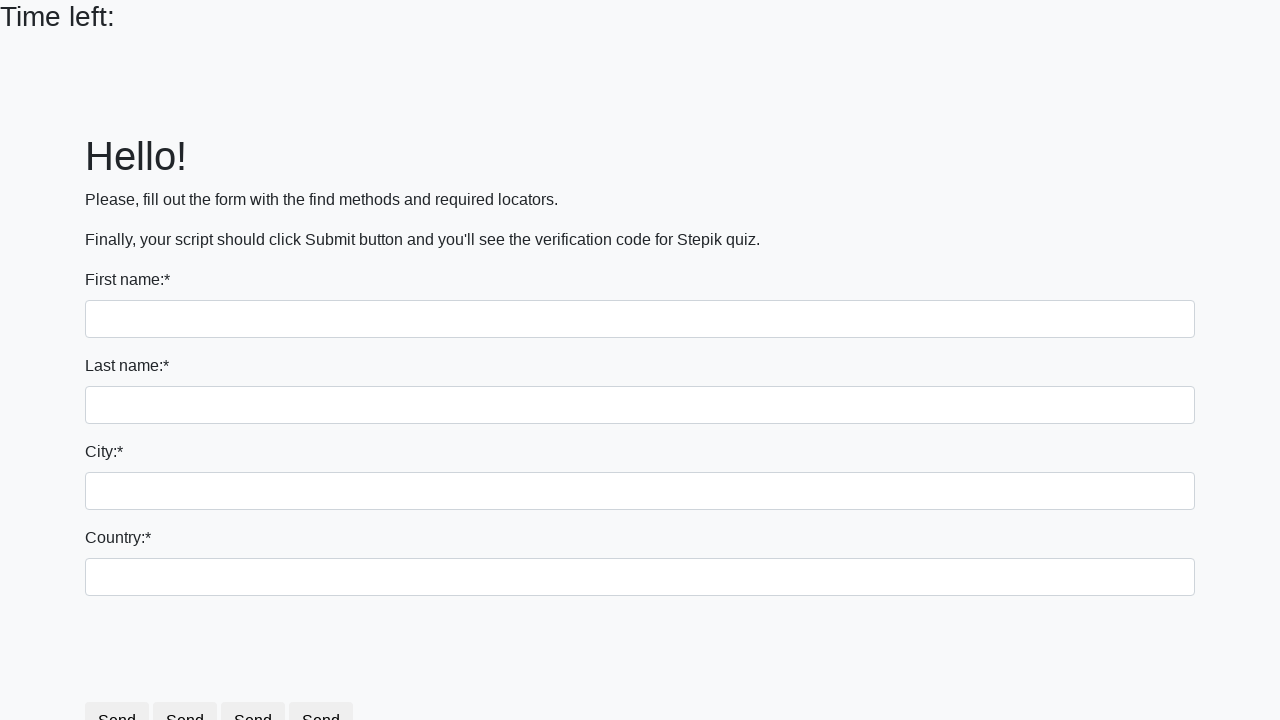

Filled input field with text 'Мой ответ' on input >> nth=0
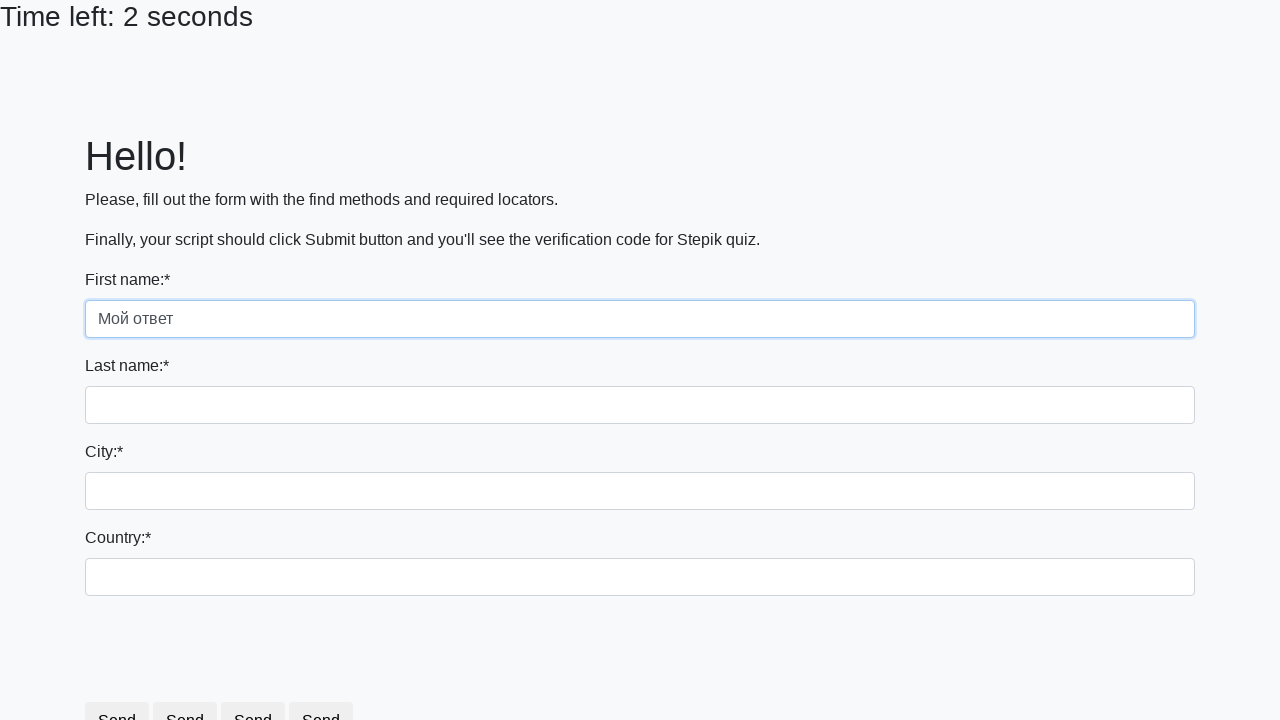

Filled input field with text 'Мой ответ' on input >> nth=1
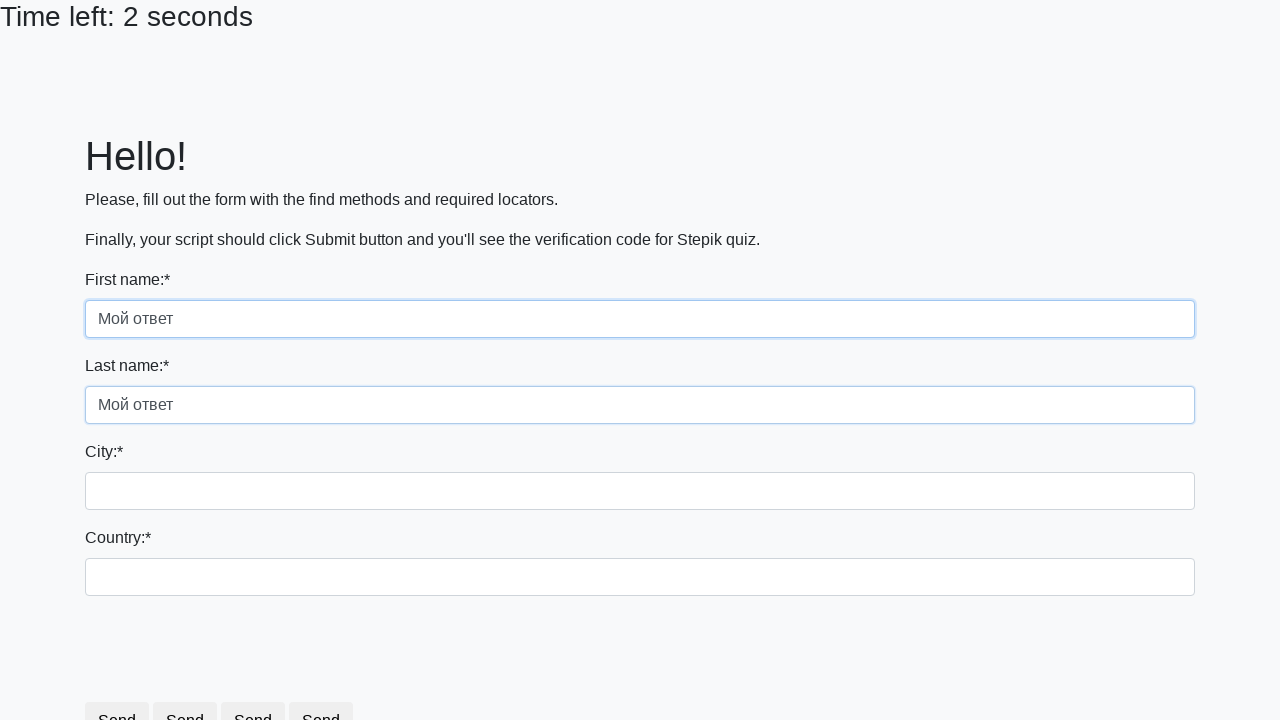

Filled input field with text 'Мой ответ' on input >> nth=2
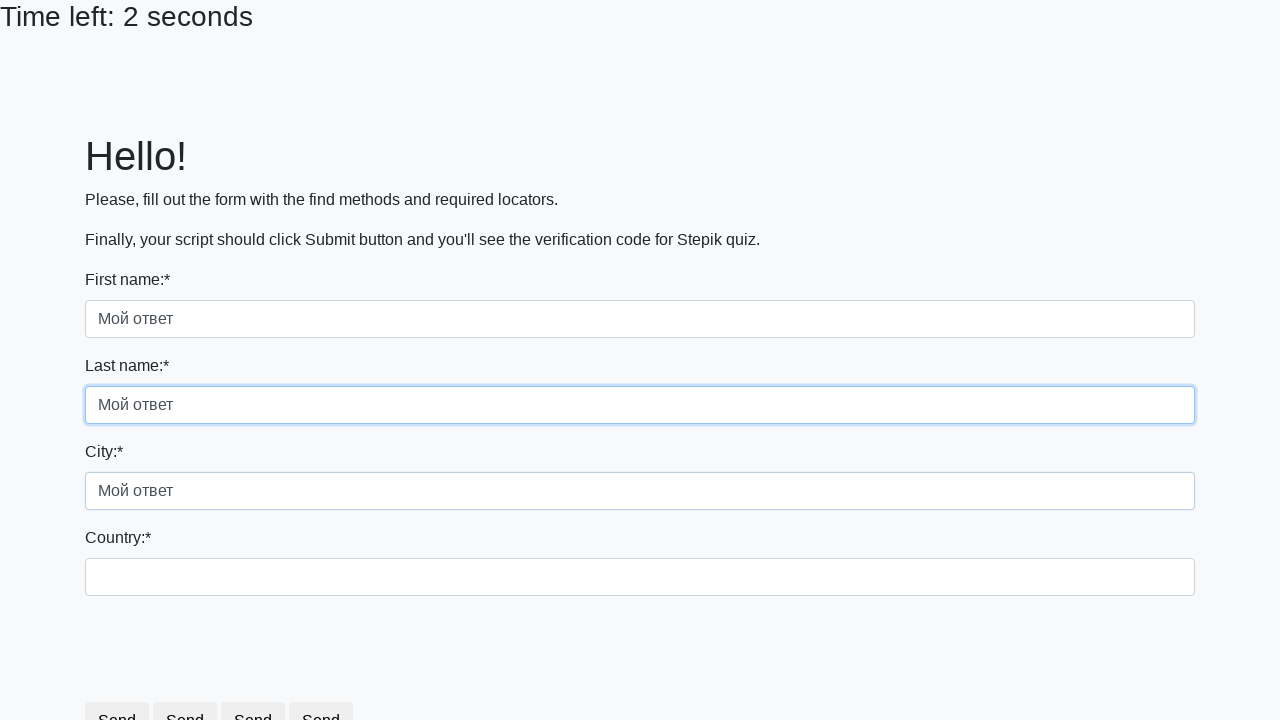

Filled input field with text 'Мой ответ' on input >> nth=3
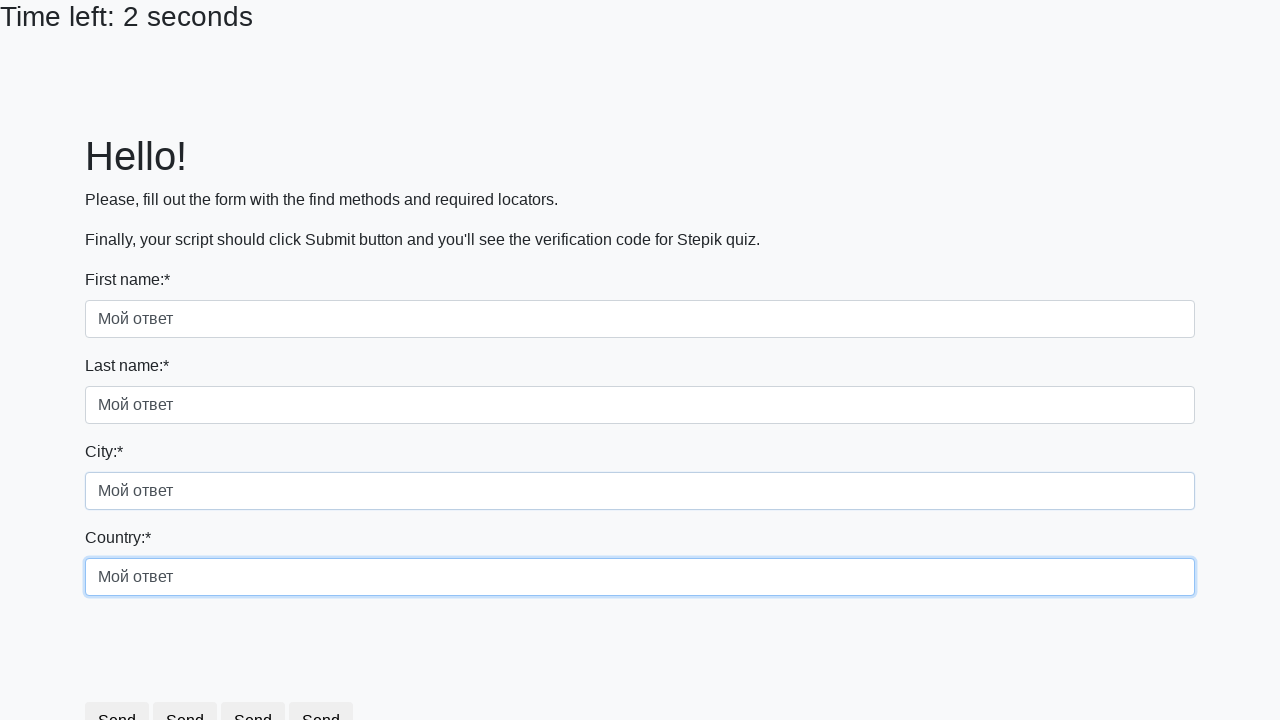

Clicked submit button to submit form at (117, 701) on button.btn
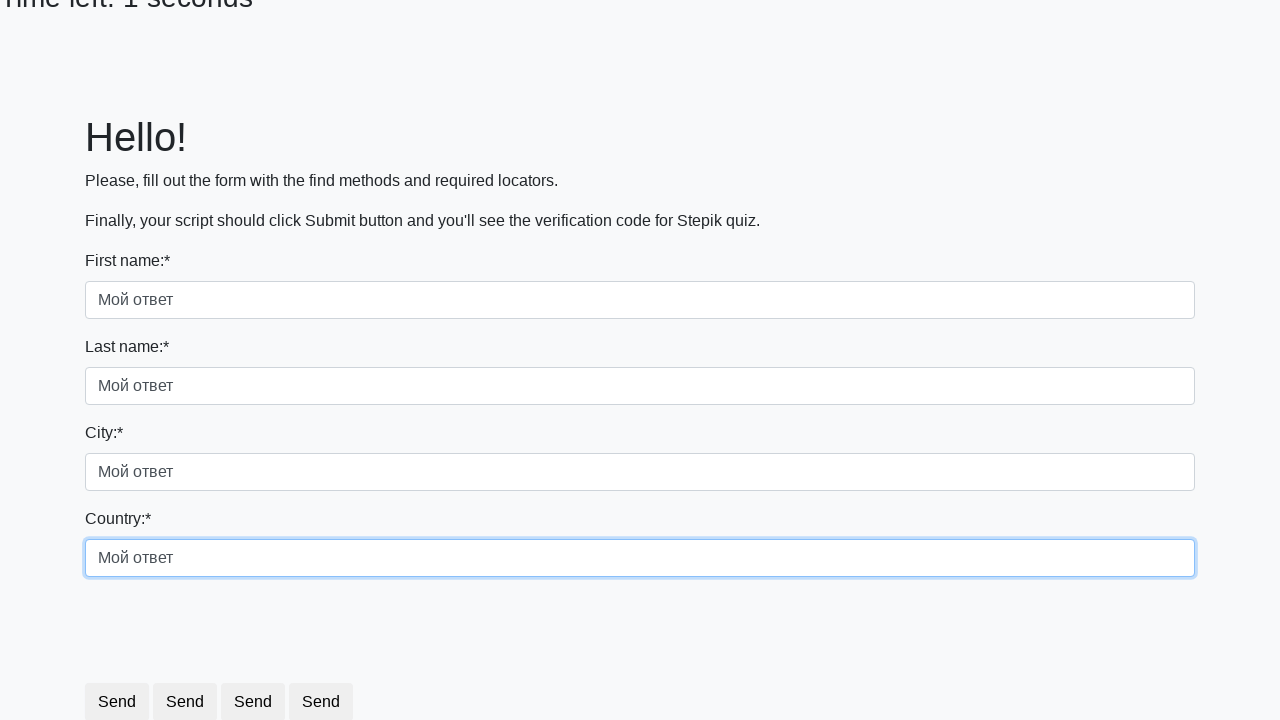

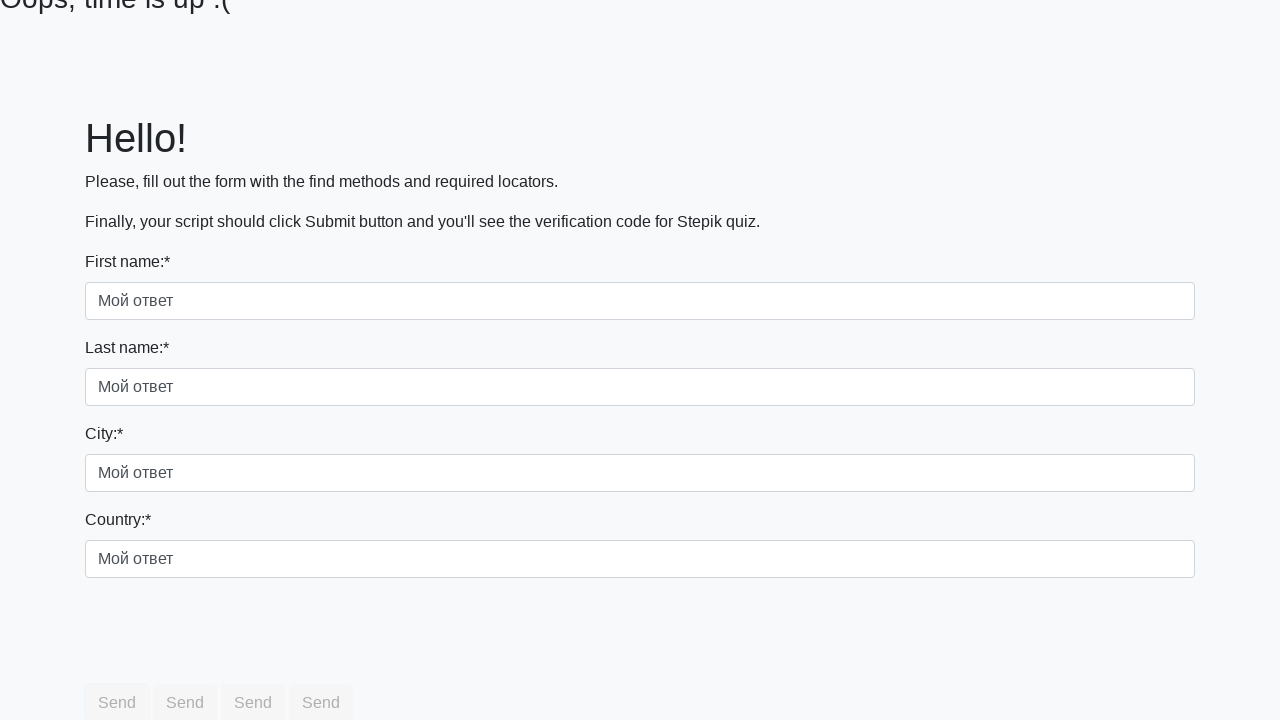